Tests the add/remove elements functionality by clicking the "Add Element" button 5 times and verifying that 5 "Delete" buttons appear on the page.

Starting URL: http://the-internet.herokuapp.com/add_remove_elements/

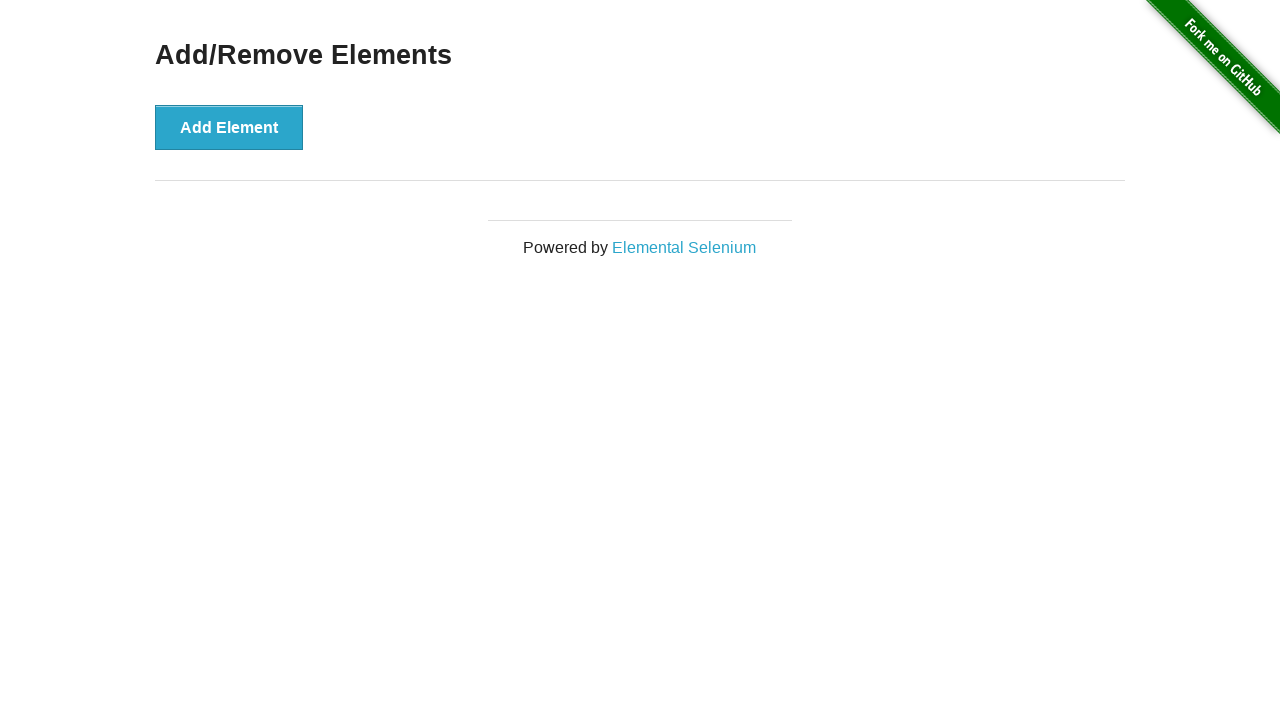

Navigated to add/remove elements page
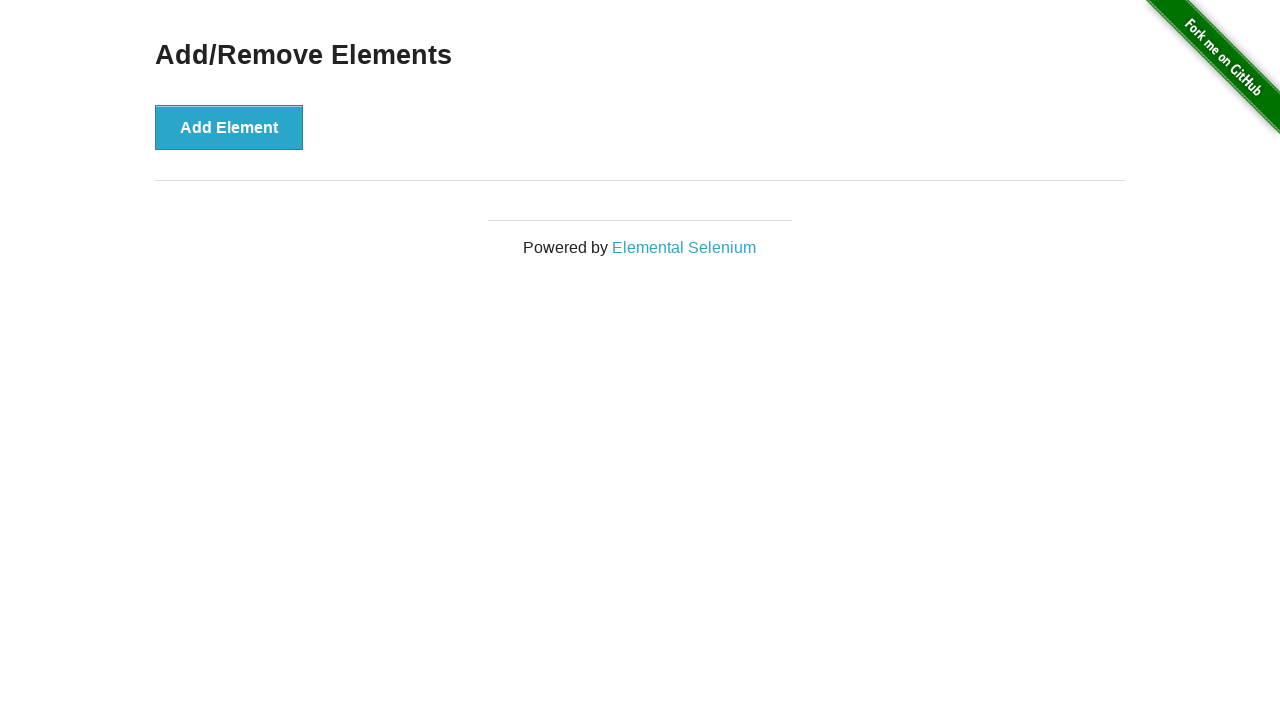

Clicked 'Add Element' button at (229, 127) on button:text('Add Element')
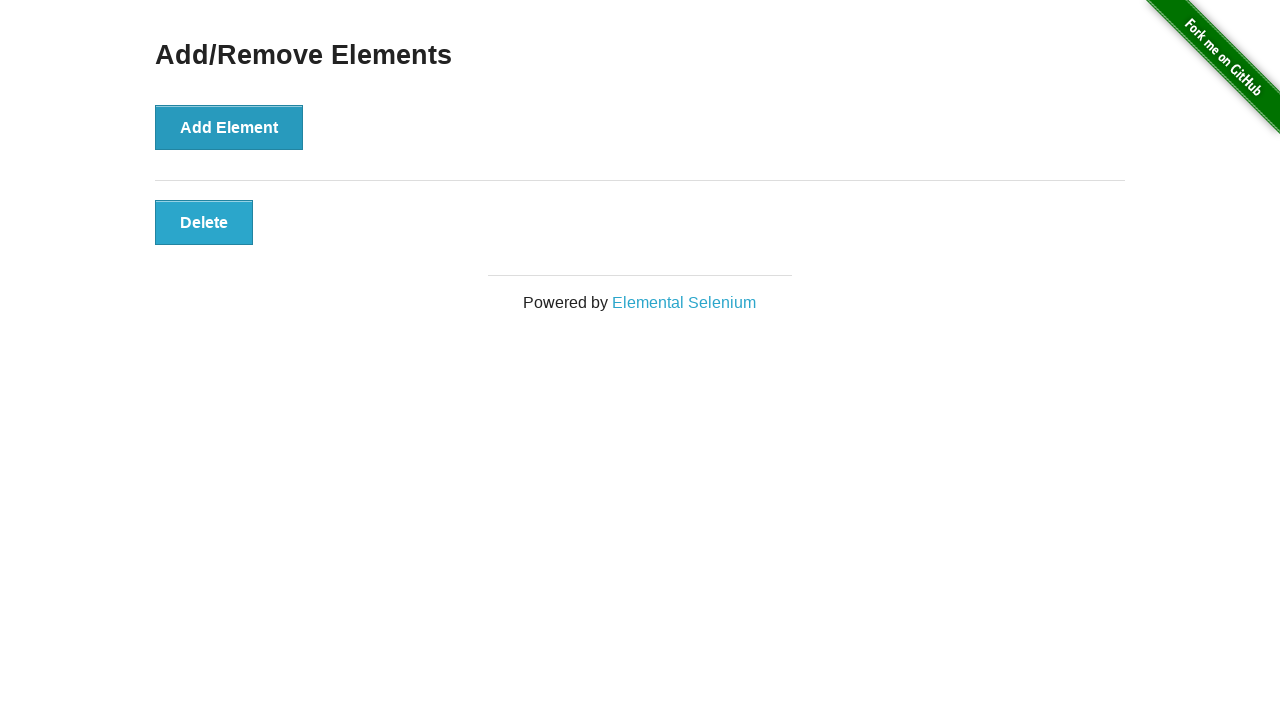

Waited 500ms between button clicks
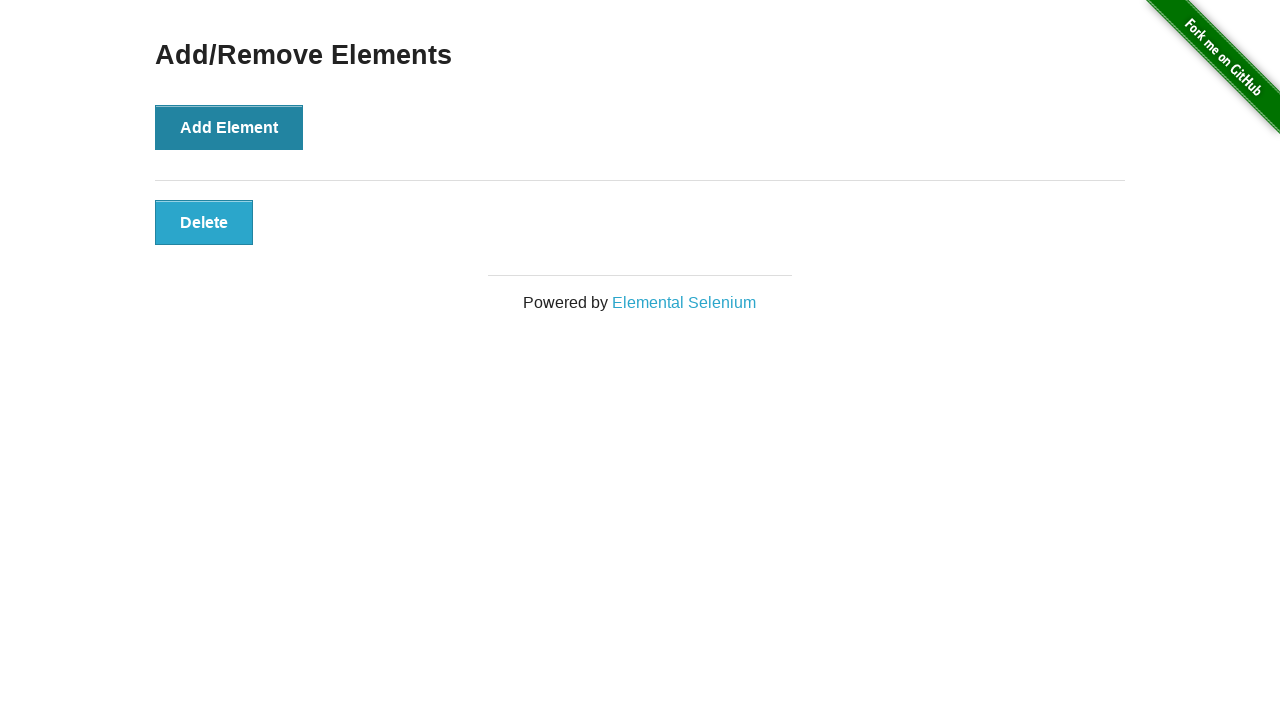

Clicked 'Add Element' button at (229, 127) on button:text('Add Element')
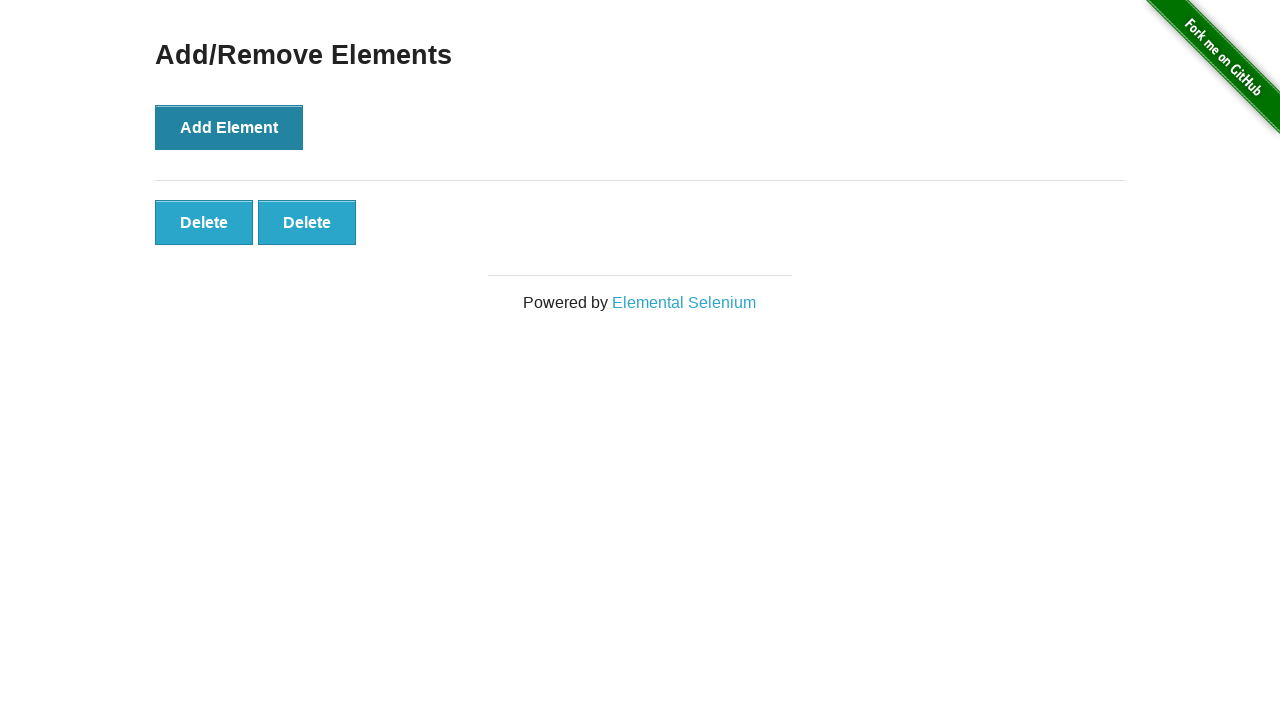

Waited 500ms between button clicks
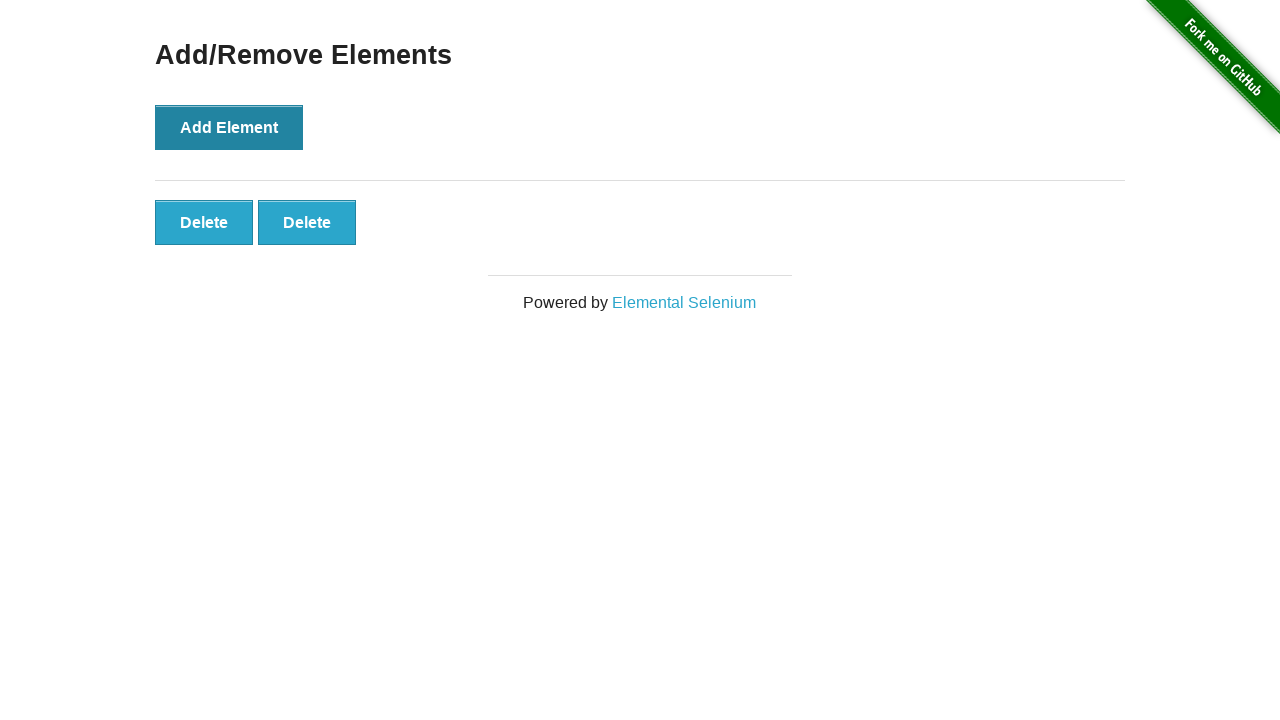

Clicked 'Add Element' button at (229, 127) on button:text('Add Element')
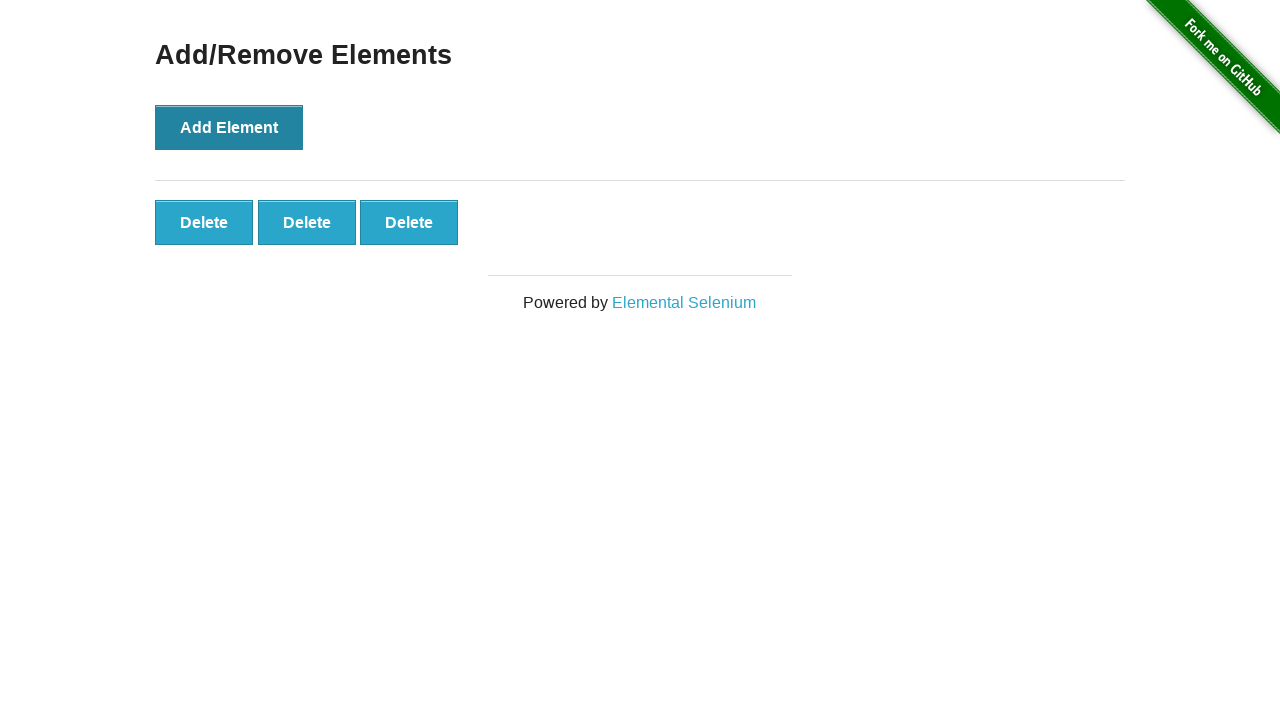

Waited 500ms between button clicks
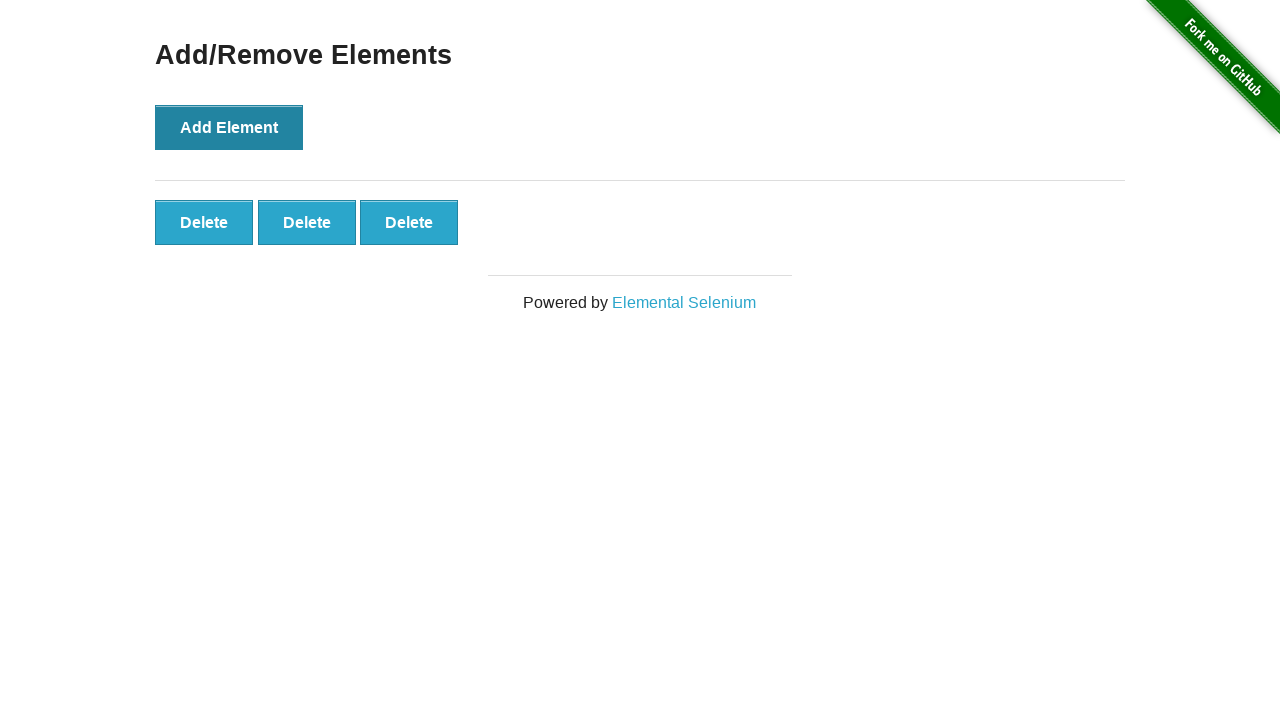

Clicked 'Add Element' button at (229, 127) on button:text('Add Element')
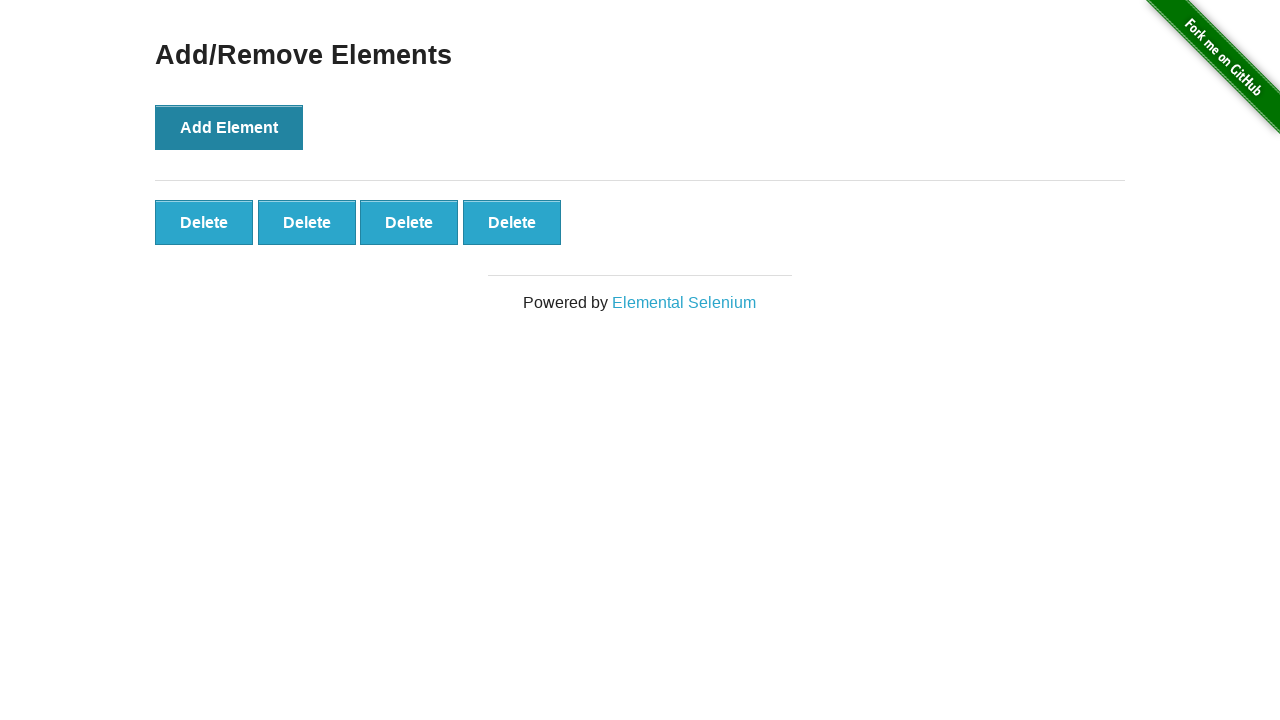

Waited 500ms between button clicks
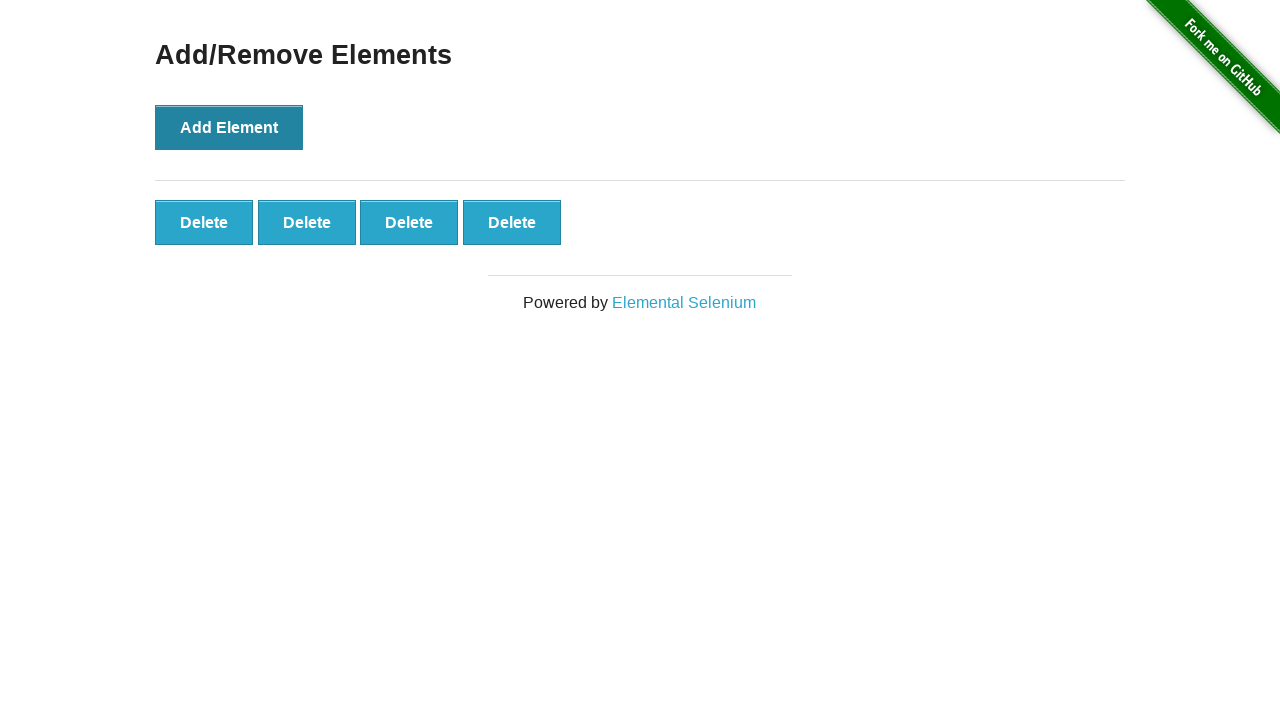

Clicked 'Add Element' button at (229, 127) on button:text('Add Element')
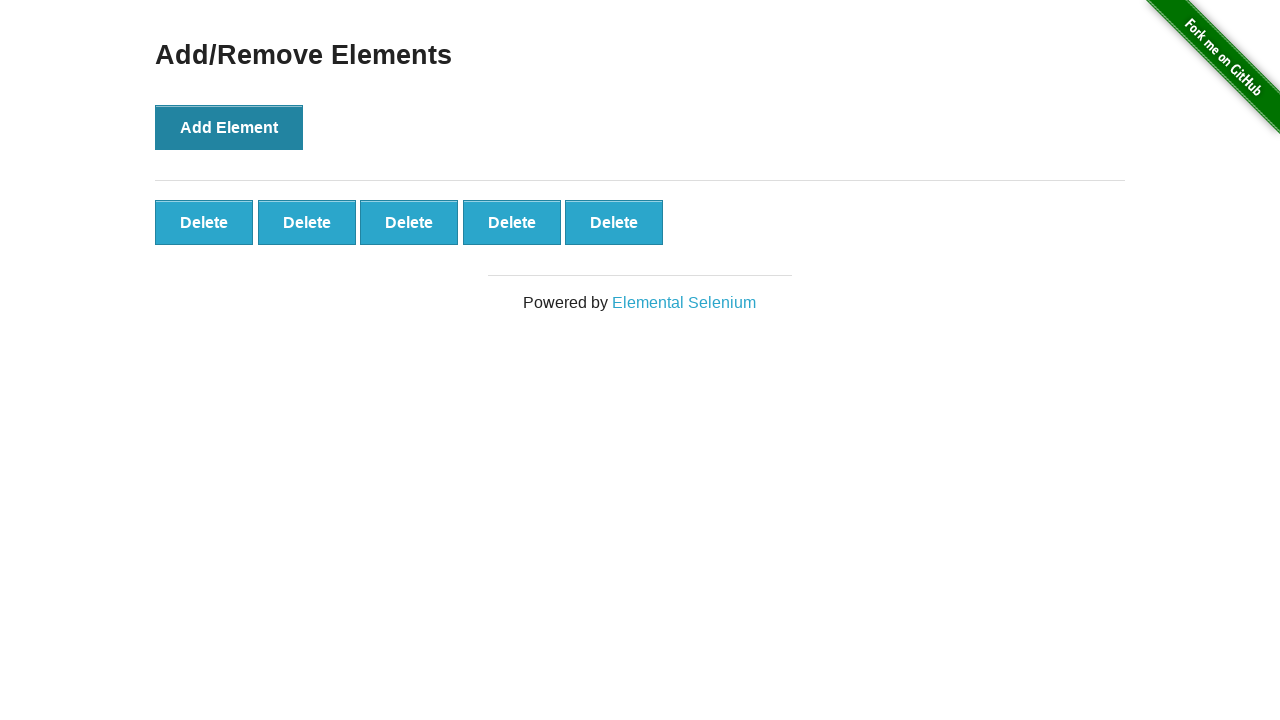

Waited 500ms between button clicks
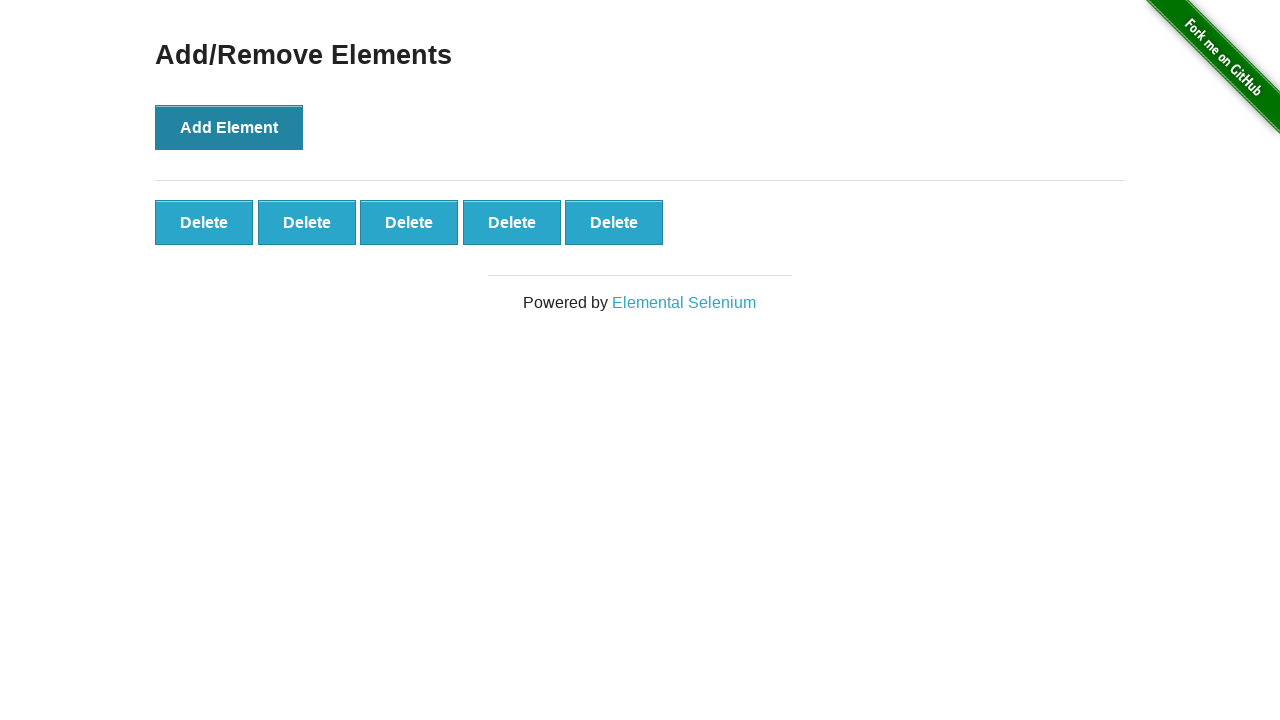

Delete buttons appeared on the page
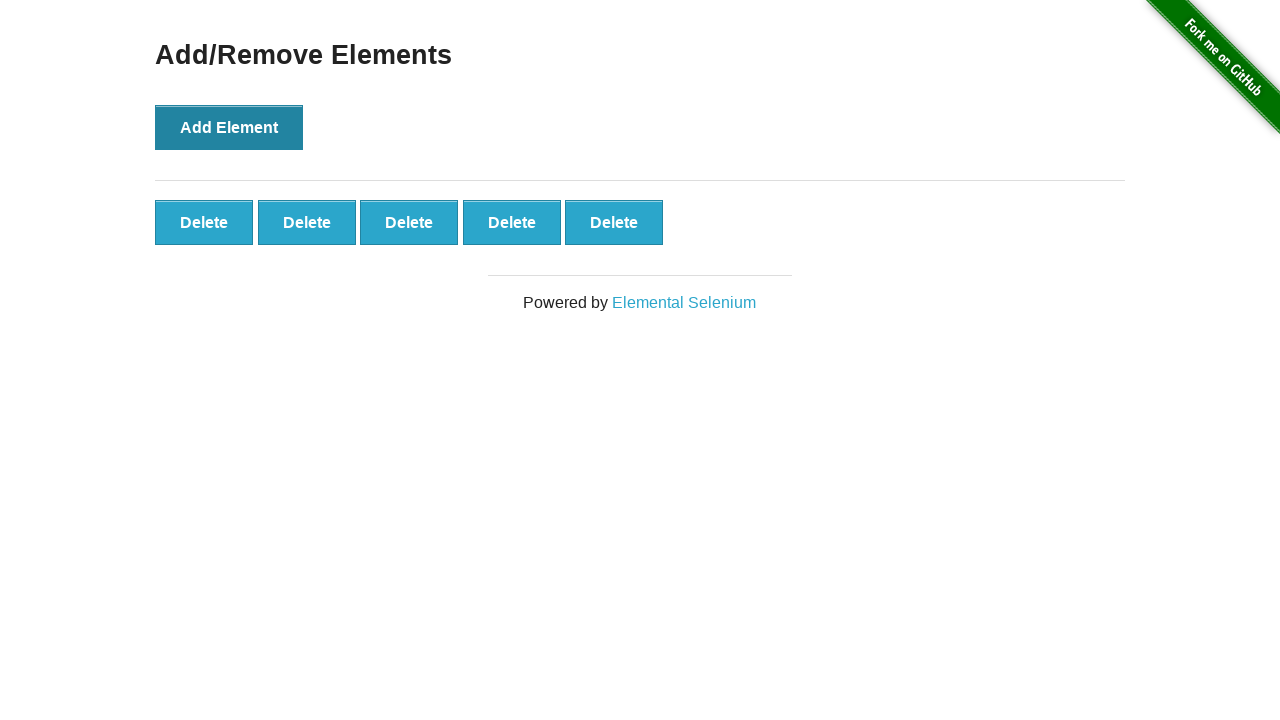

Retrieved all Delete buttons from the page
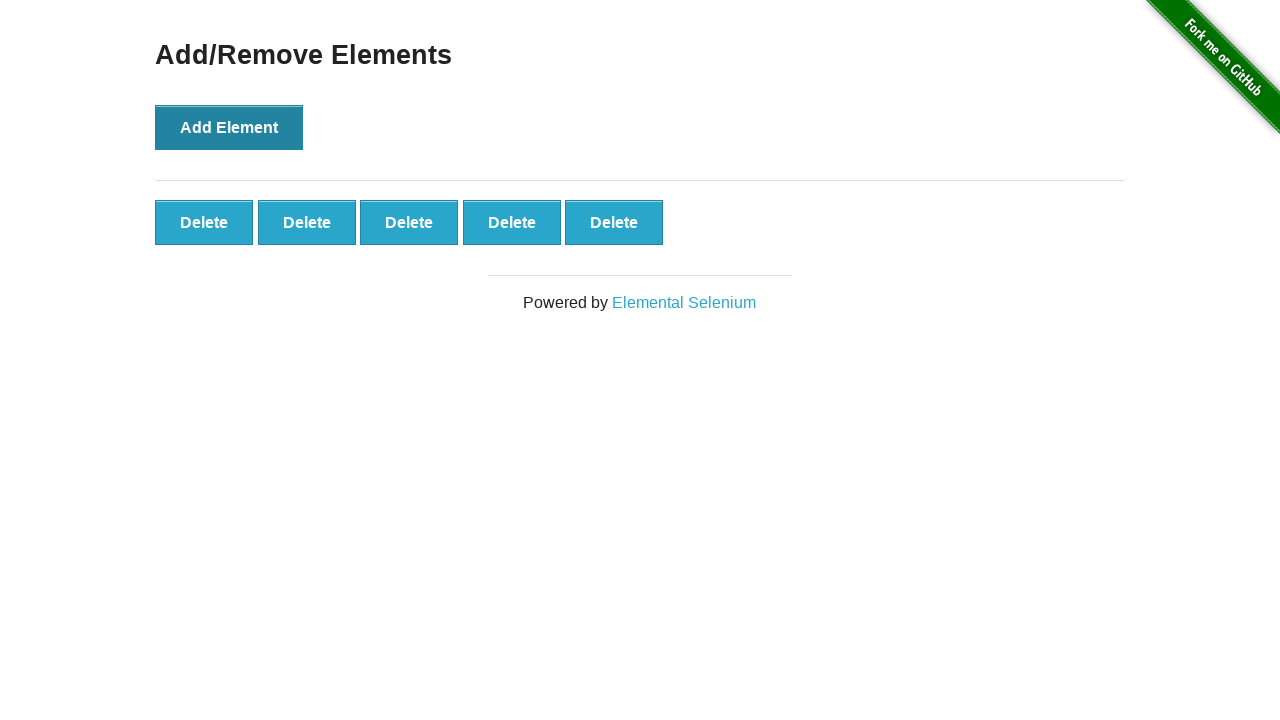

Verified that exactly 5 Delete buttons are present
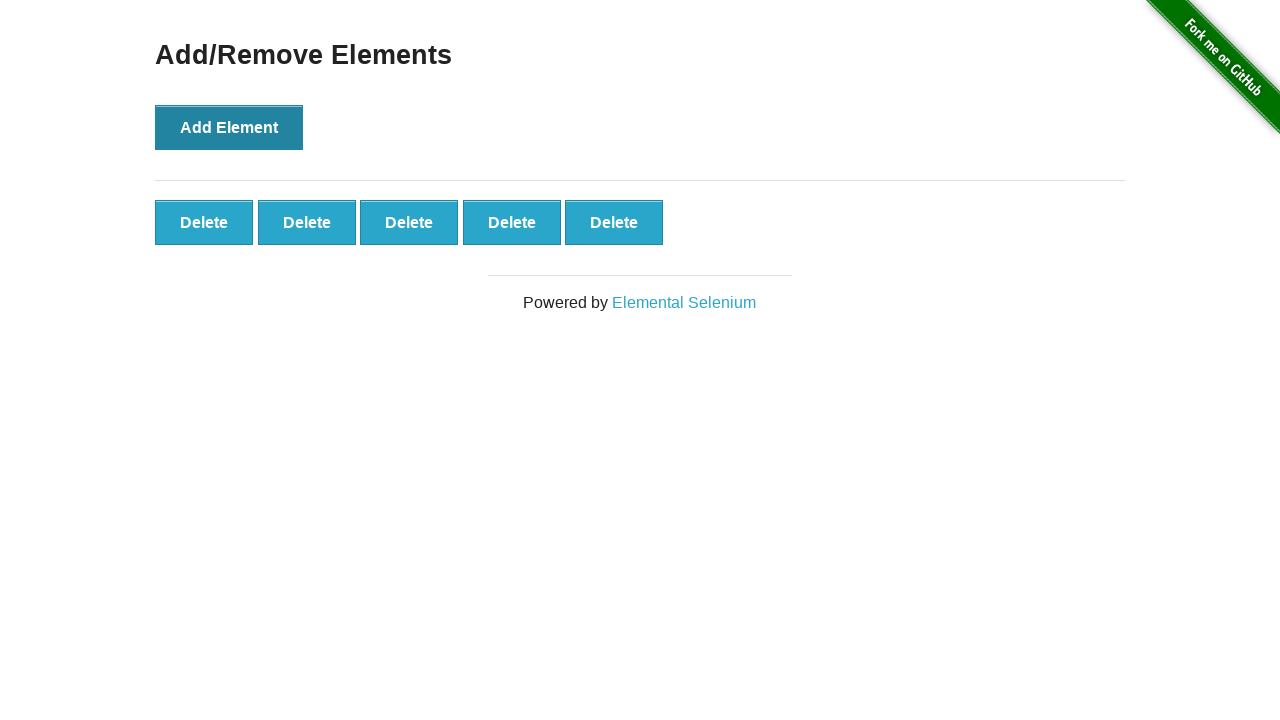

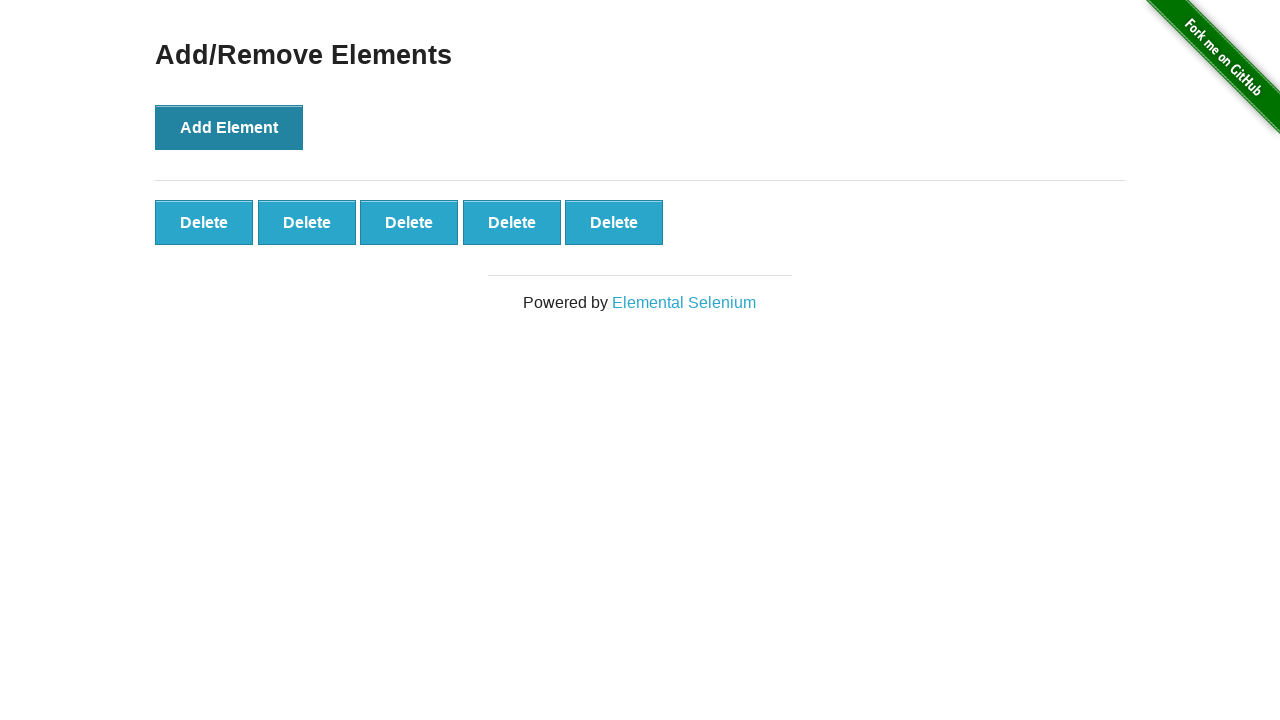